Tests handling of JavaScript alerts by clicking a button that triggers a delayed alert and accepting it

Starting URL: https://demoqa.com/alerts

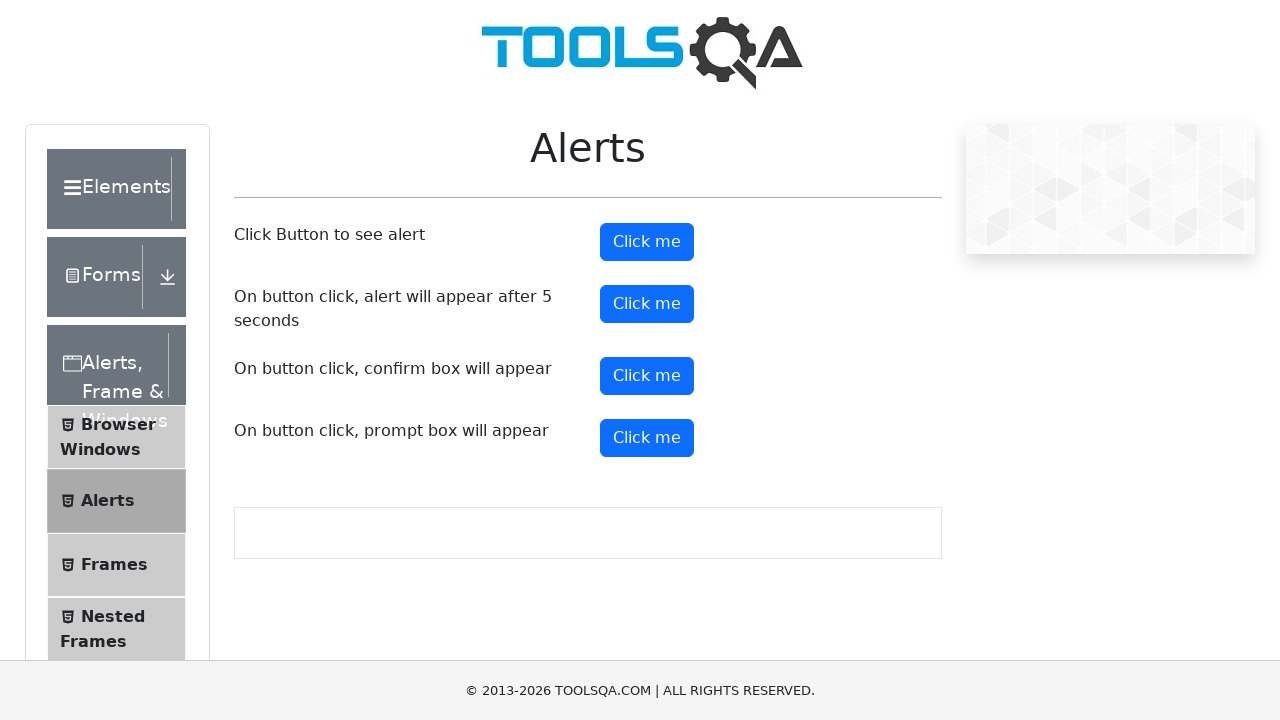

Clicked button that triggers a delayed alert at (647, 304) on #timerAlertButton
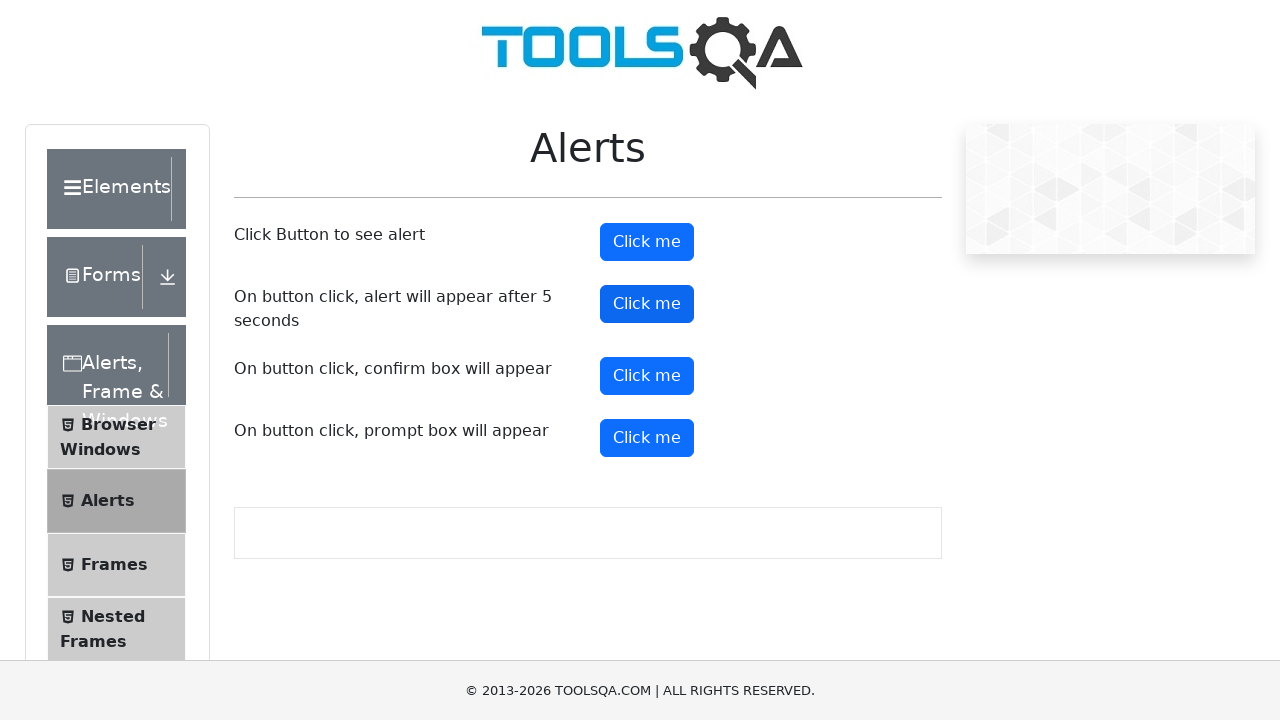

Waited 5 seconds for the alert to appear
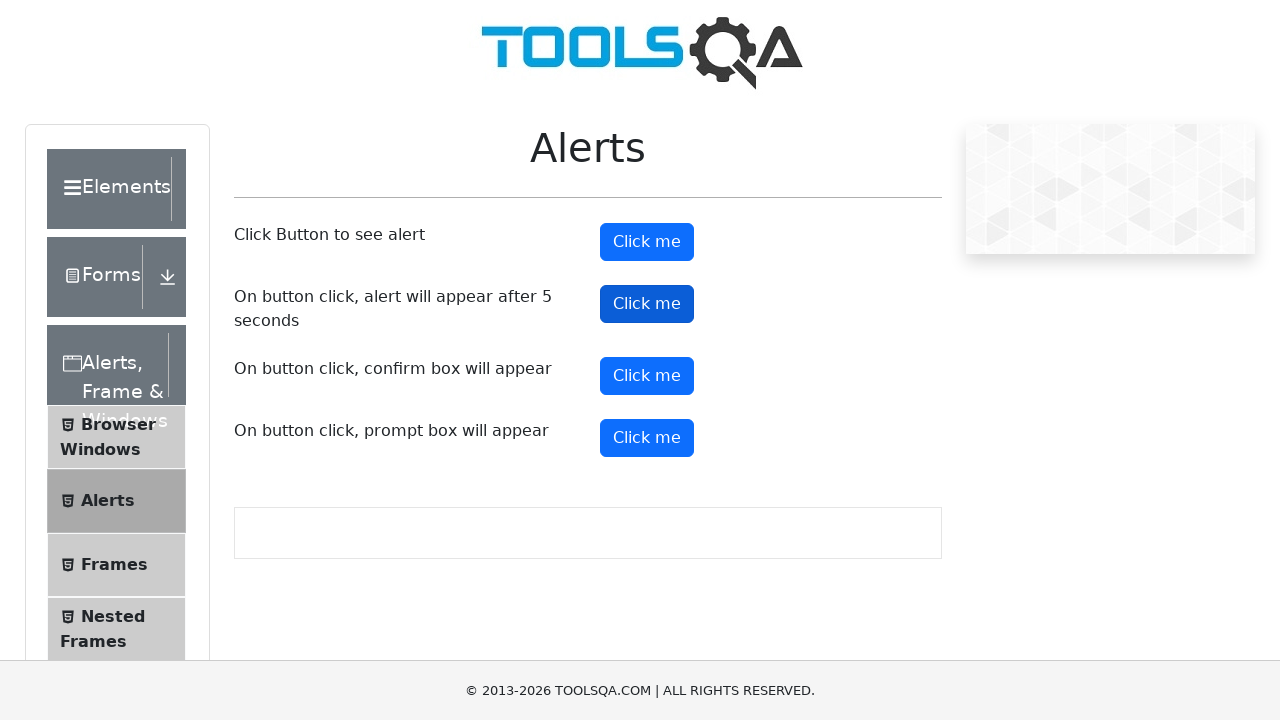

Set up dialog handler to accept the JavaScript alert
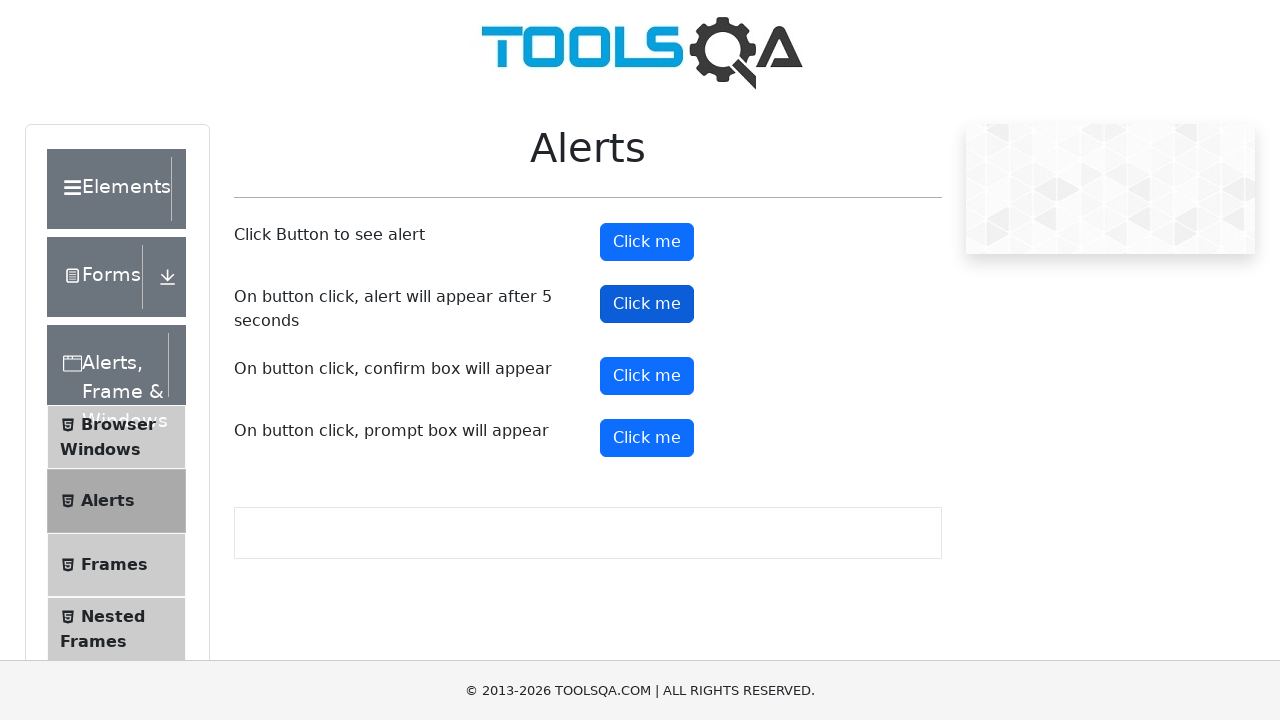

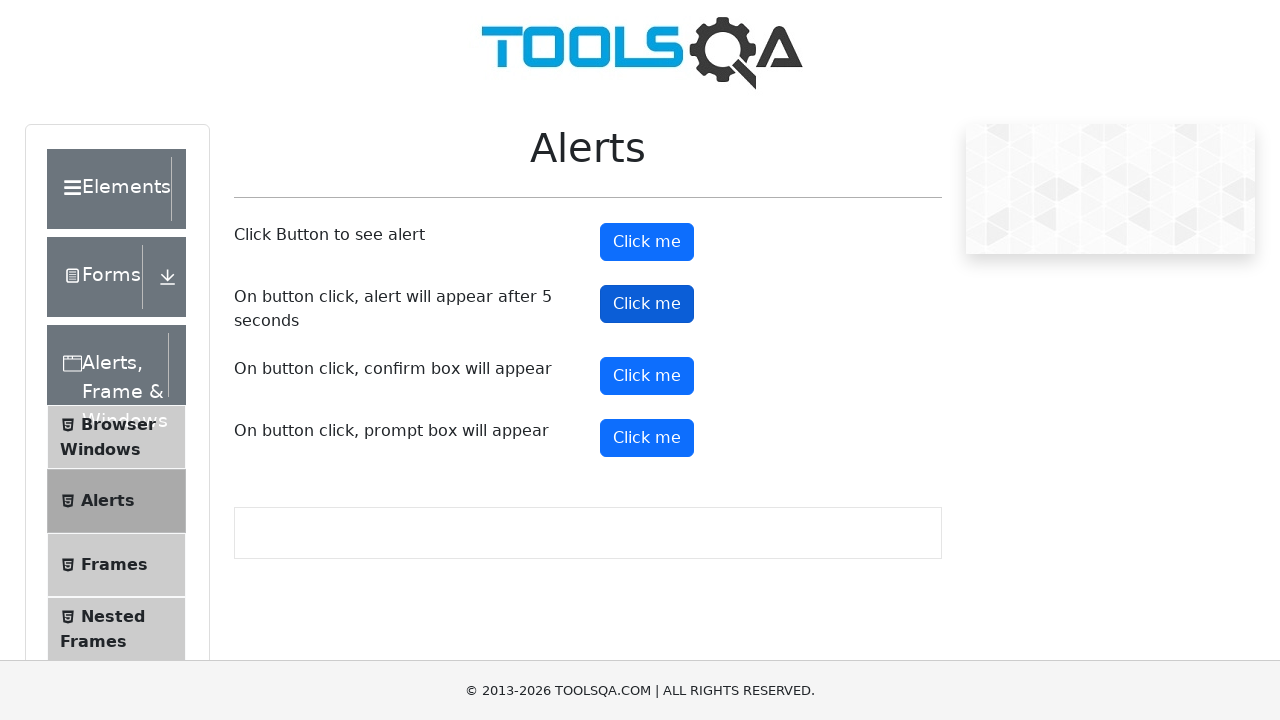